Validates that the landing page displays "FEATURED COURSES" text, verifying the page title/header element is correctly rendered.

Starting URL: http://www.qaclickacademy.com/

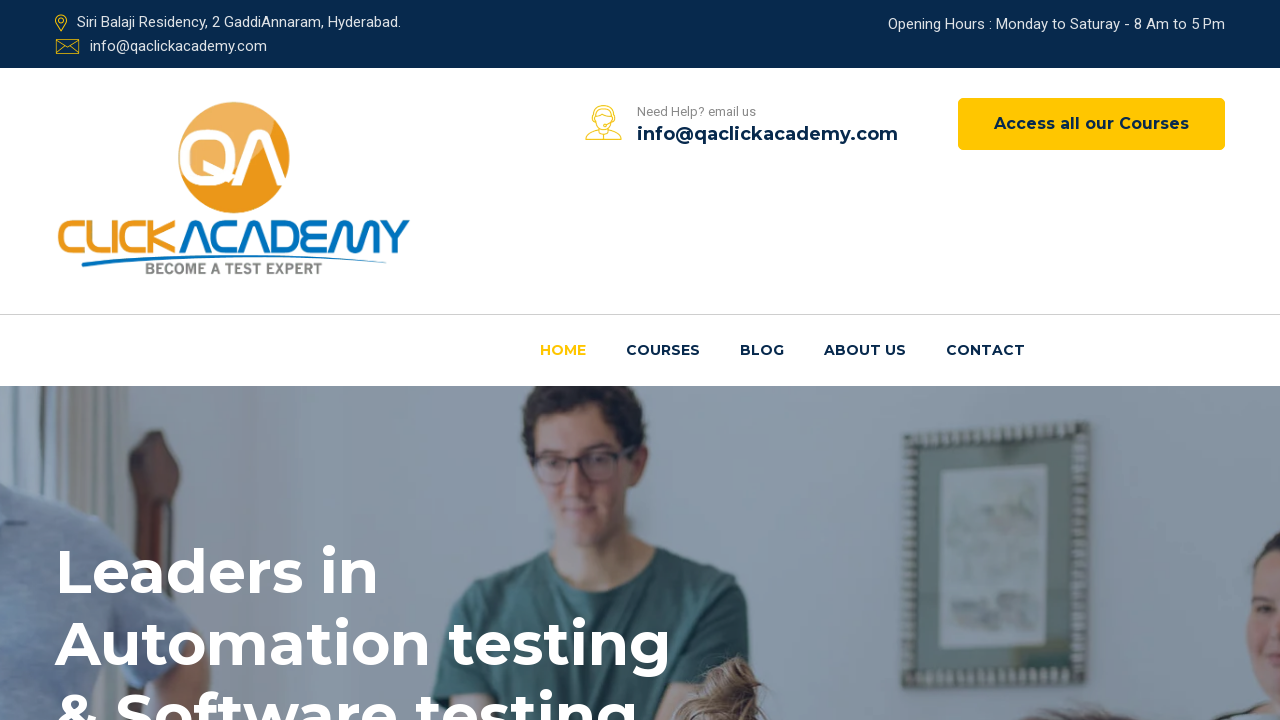

Navigated to landing page at http://www.qaclickacademy.com/
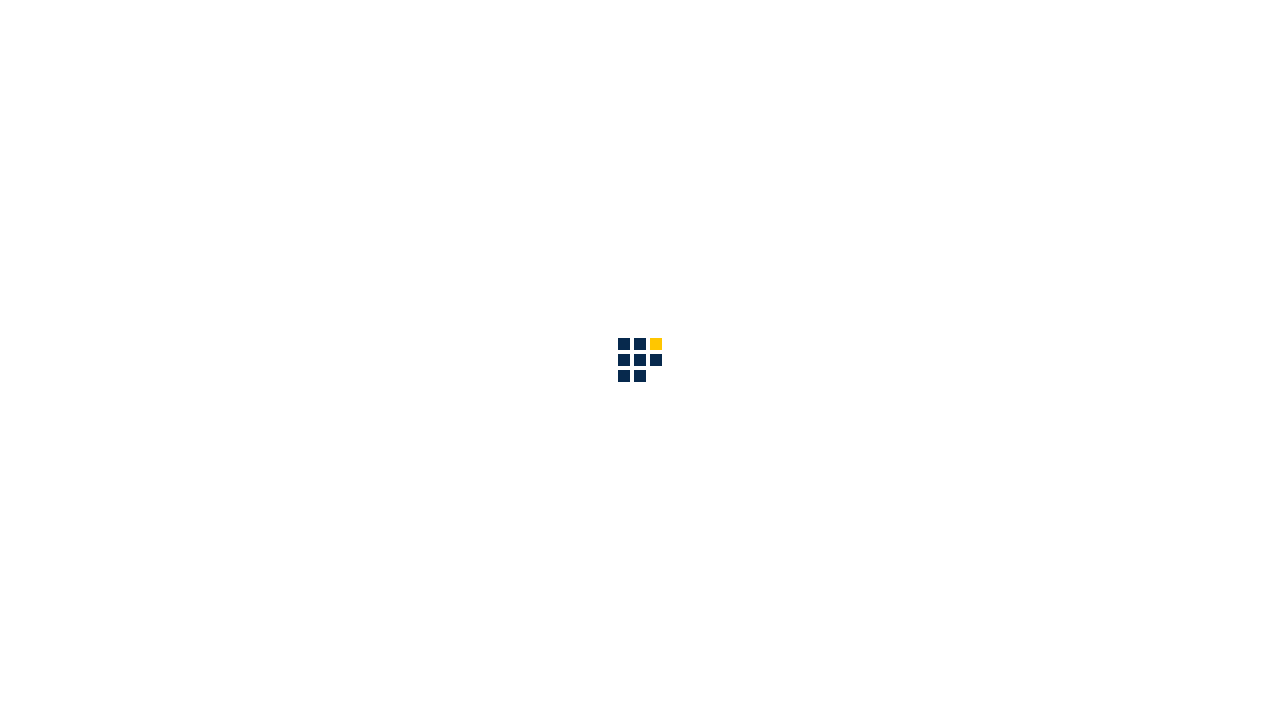

Waited for 'FEATURED COURSES' text to appear on the page
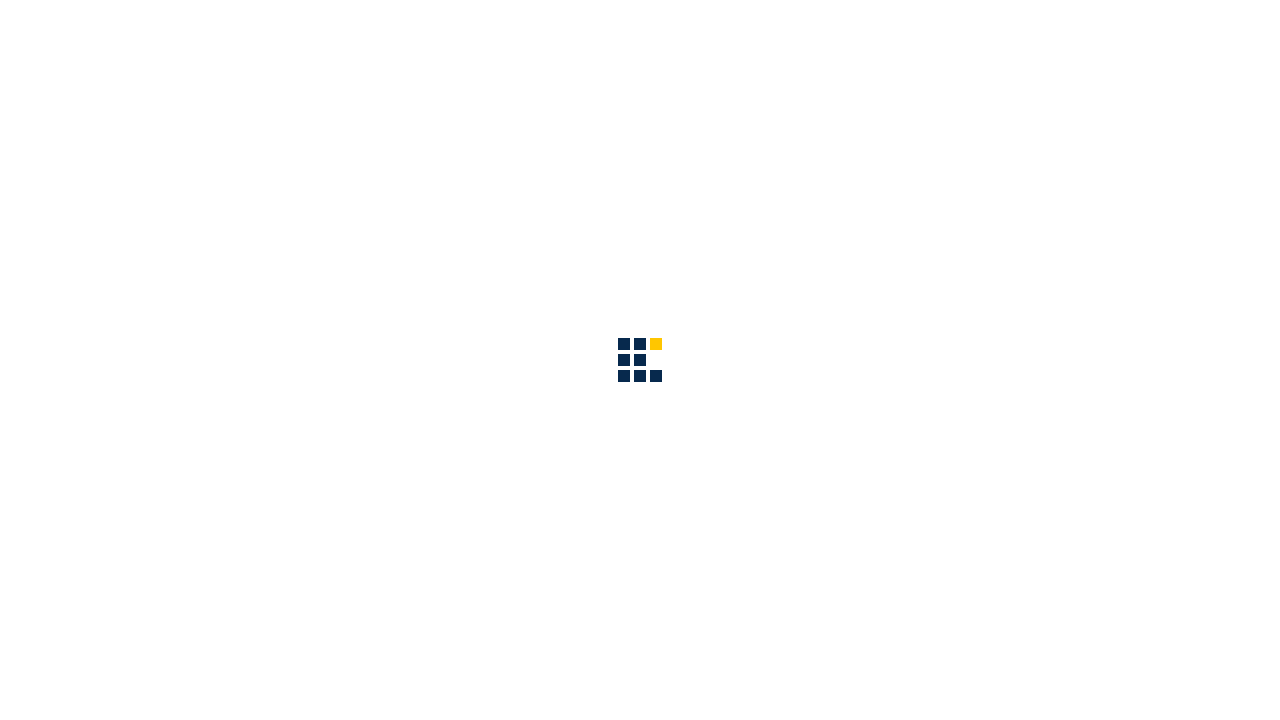

Located the 'FEATURED COURSES' element
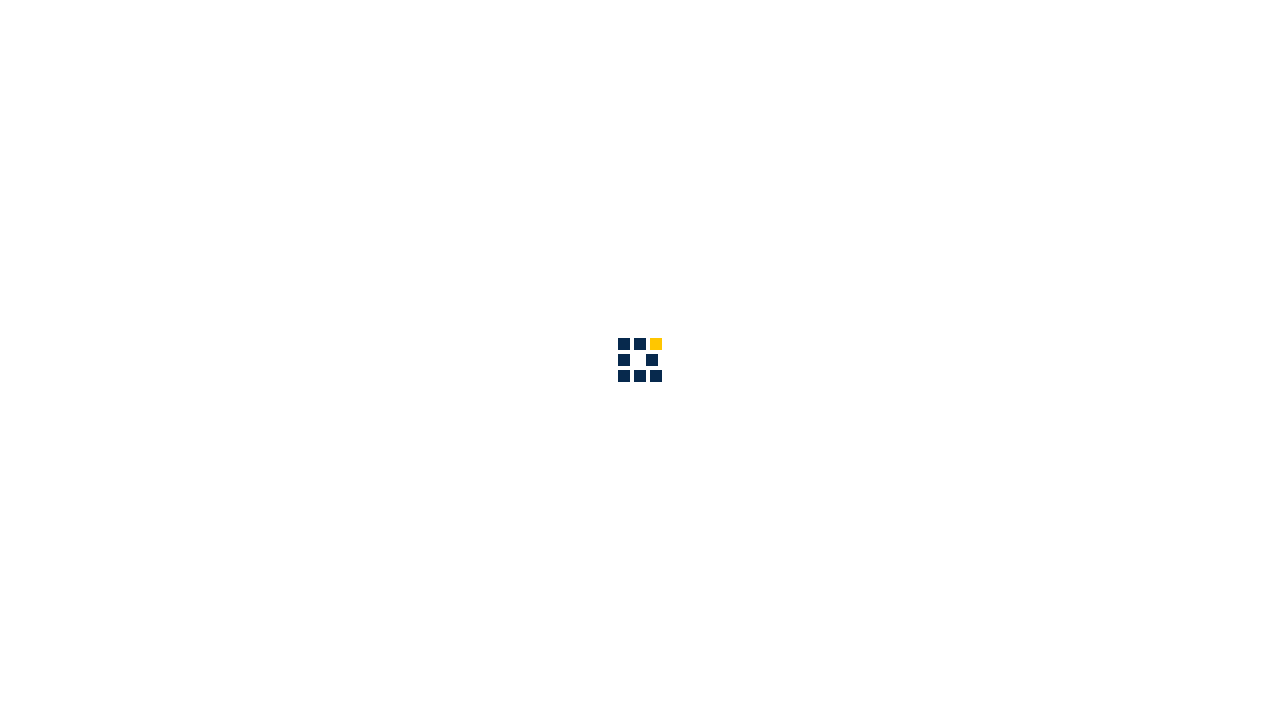

Verified that 'FEATURED COURSES' text is visible on the page
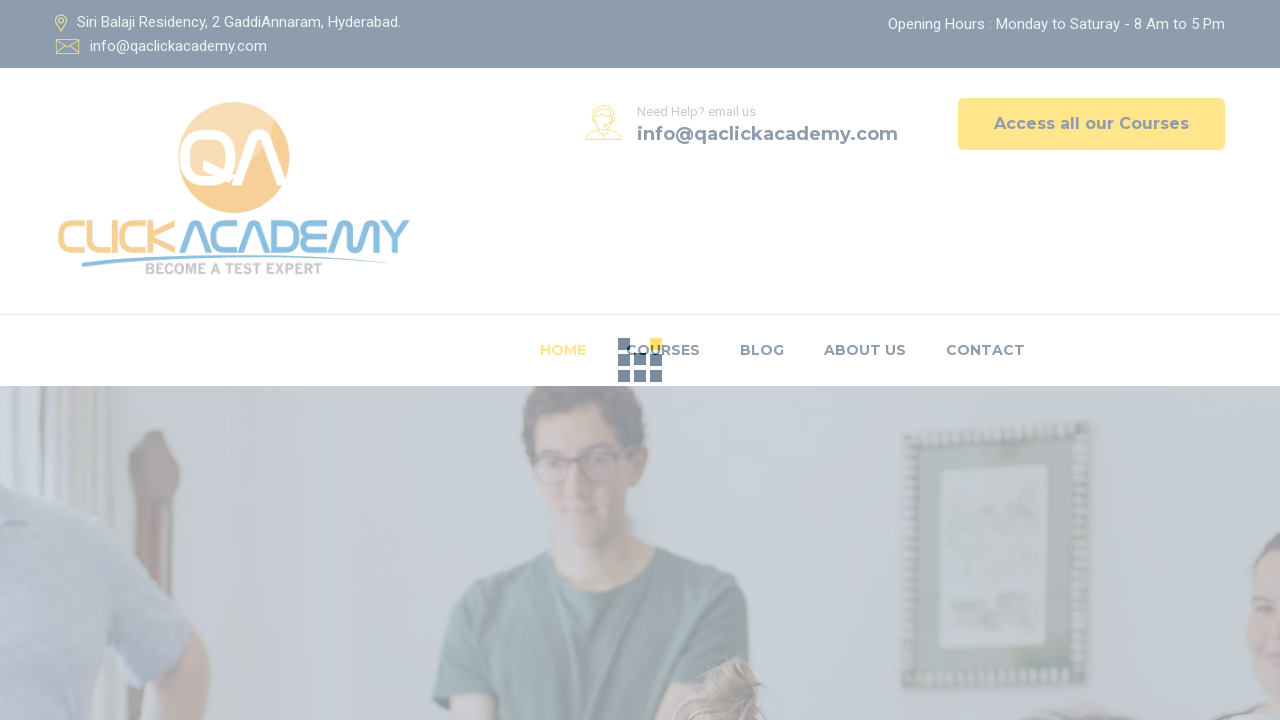

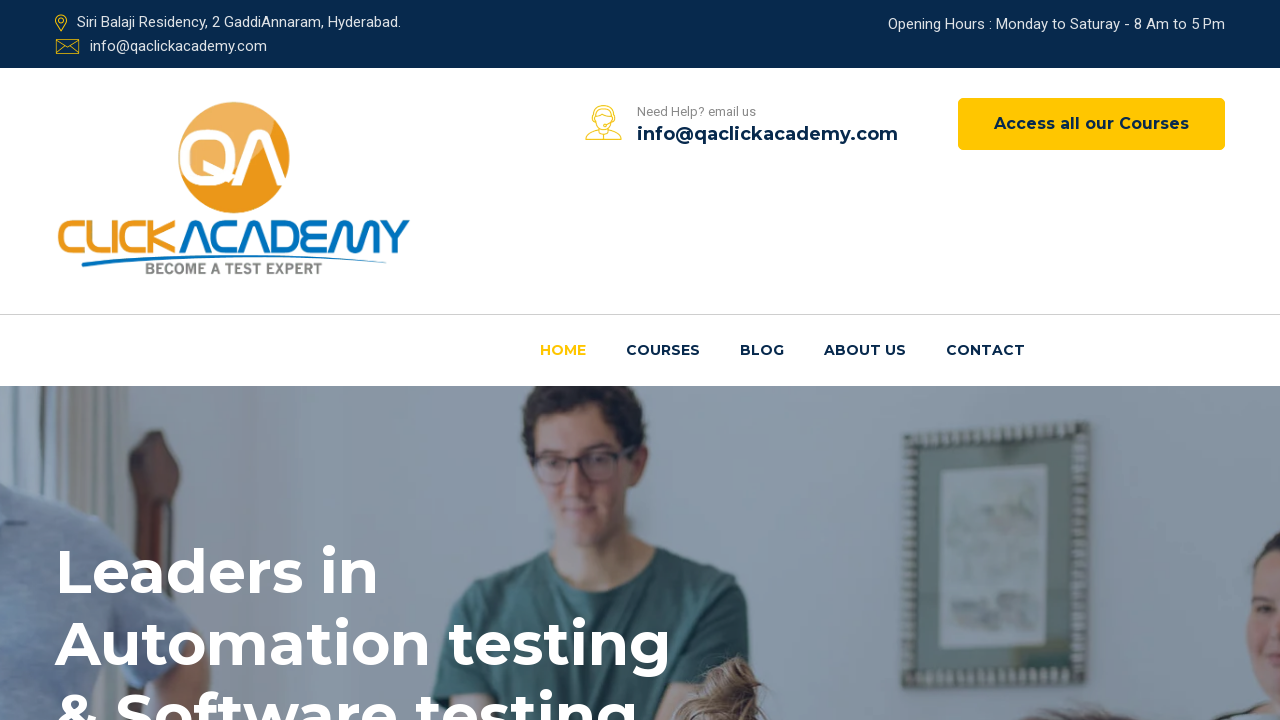